Tests the autocomplete feature on jQuery UI's demo page by typing a partial string in the input field within an iframe and selecting a suggestion from the autocomplete dropdown.

Starting URL: https://jqueryui.com/autocomplete/

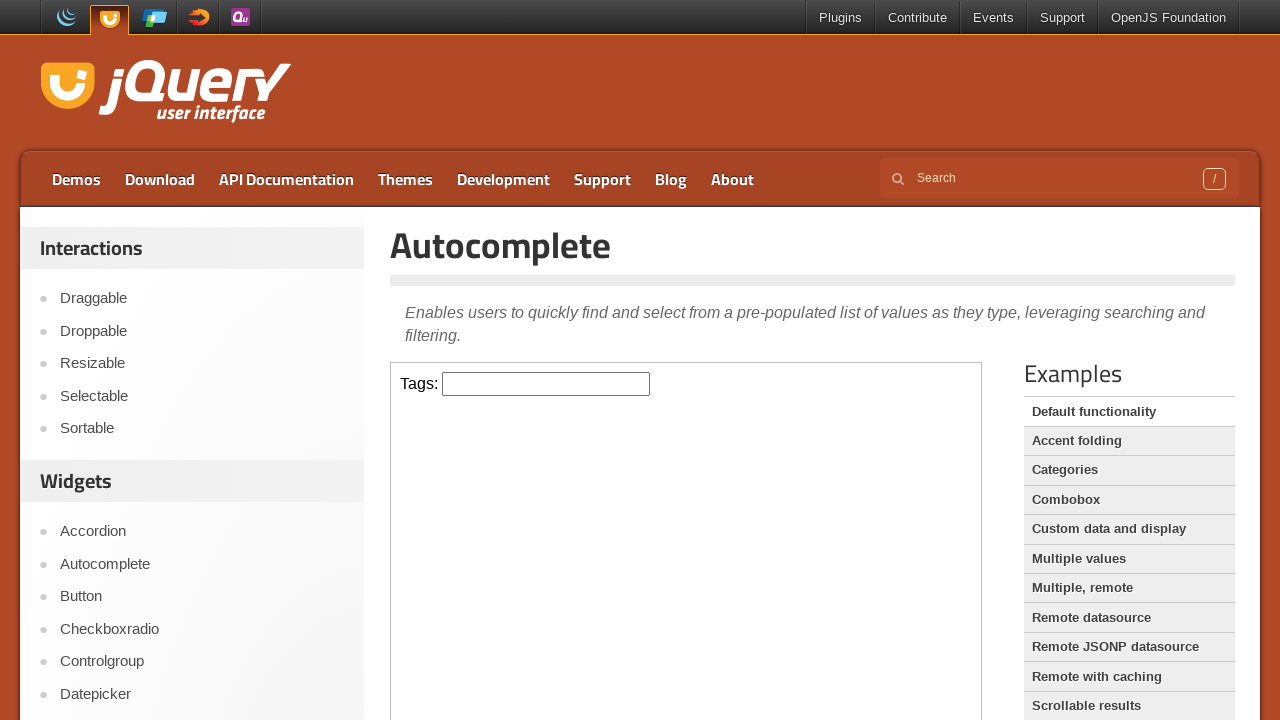

Clicked input field inside iframe at (546, 384) on iframe >> internal:control=enter-frame >> input
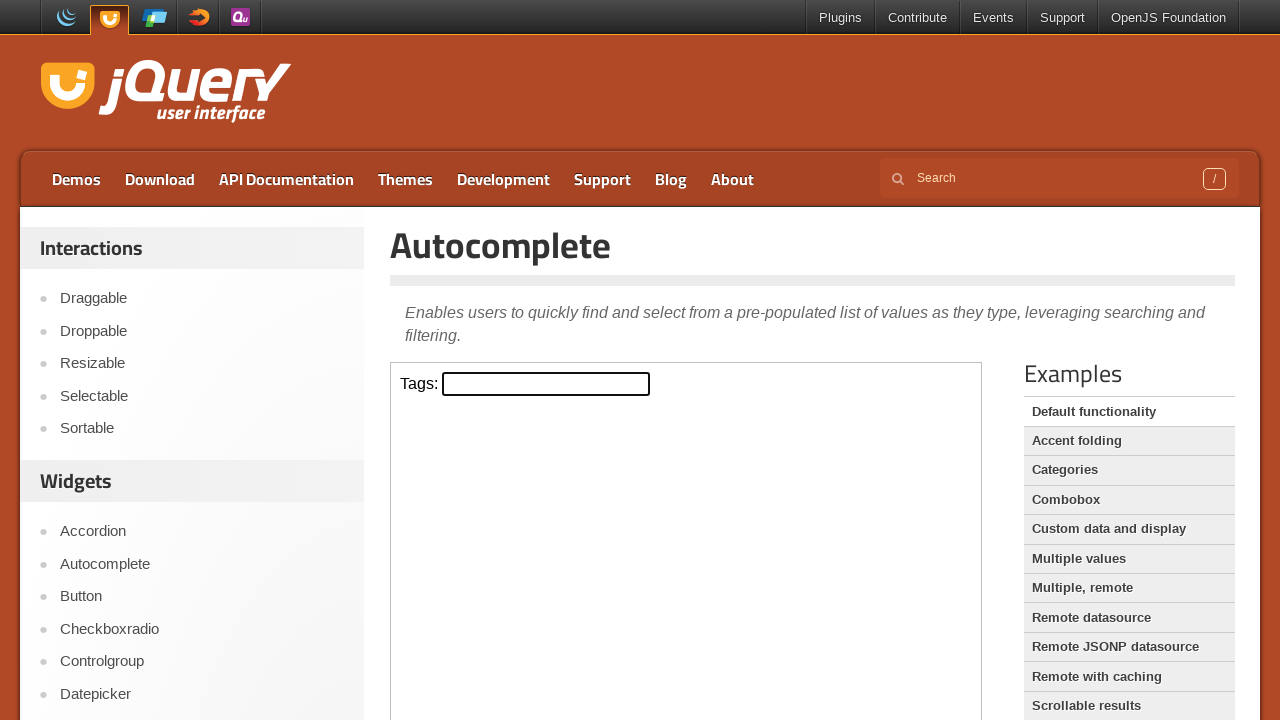

Typed 'P' in input field to trigger autocomplete suggestions on iframe >> internal:control=enter-frame >> input
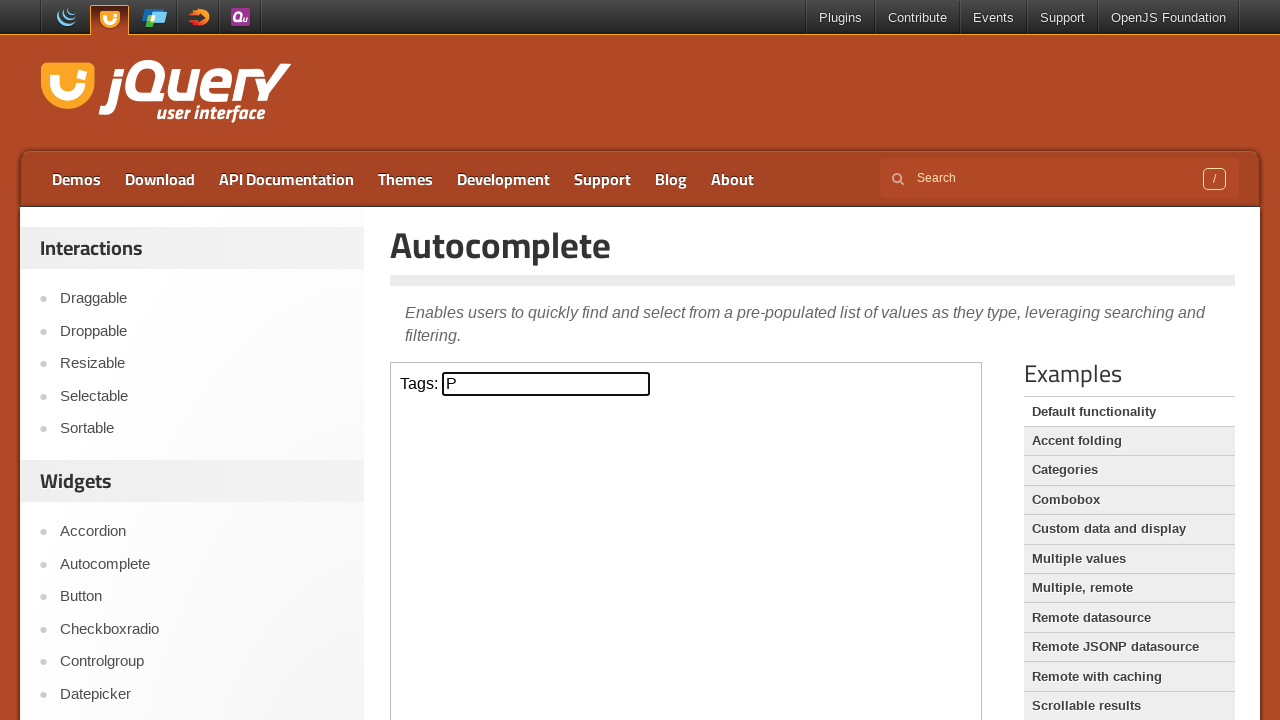

Selected 'Python' from autocomplete dropdown at (546, 577) on iframe >> internal:control=enter-frame >> text=Python
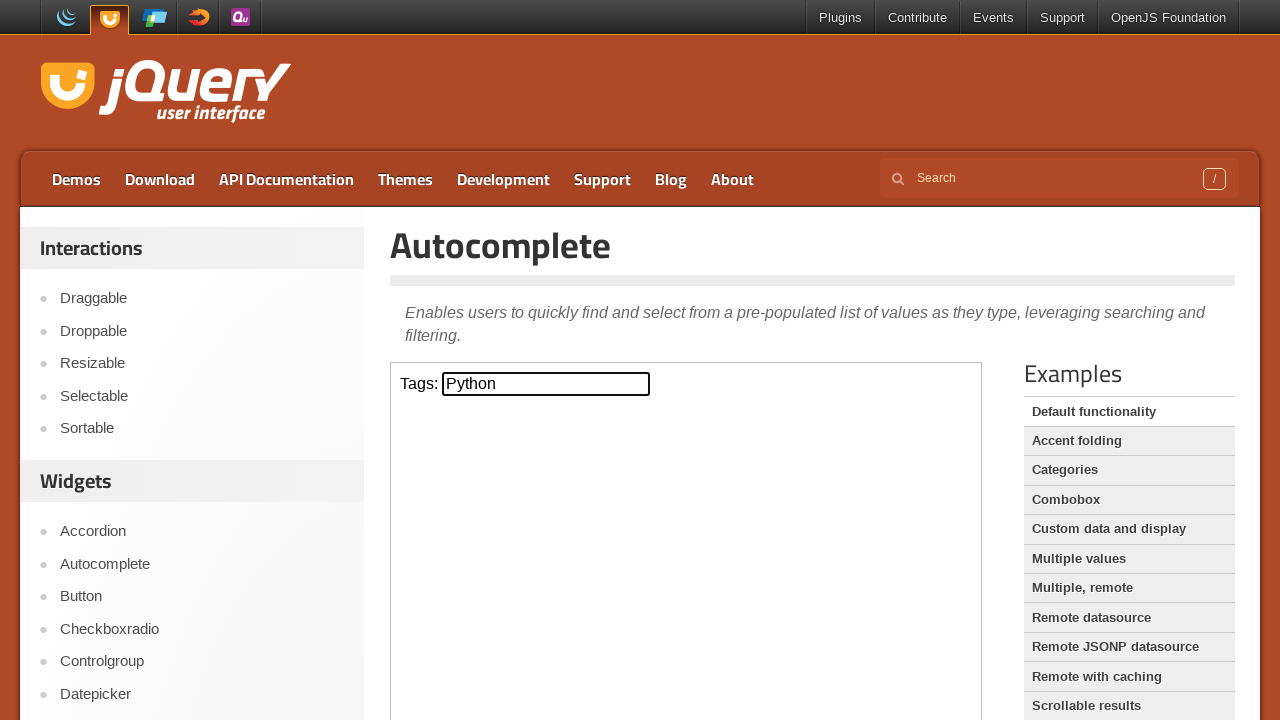

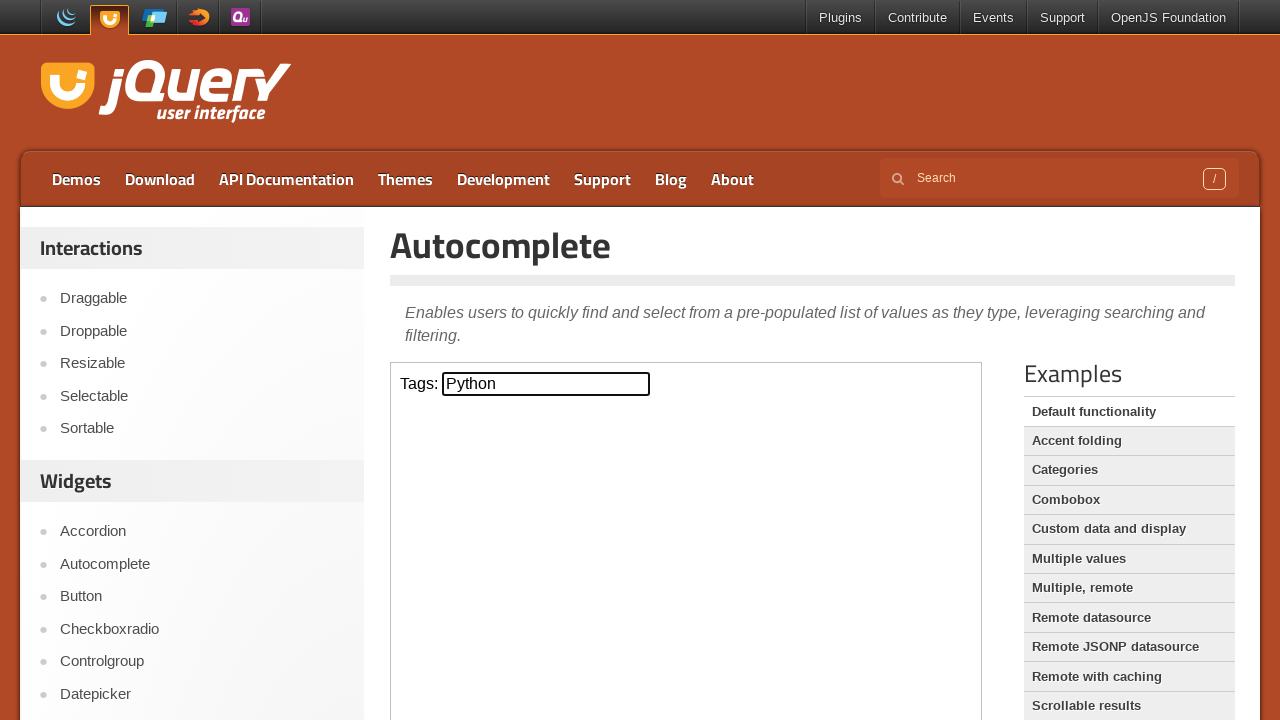